Tests the search functionality on a Katalon demo e-commerce site by searching for "Flying Ninja" product and submitting the search form

Starting URL: https://cms.demo.katalon.com/

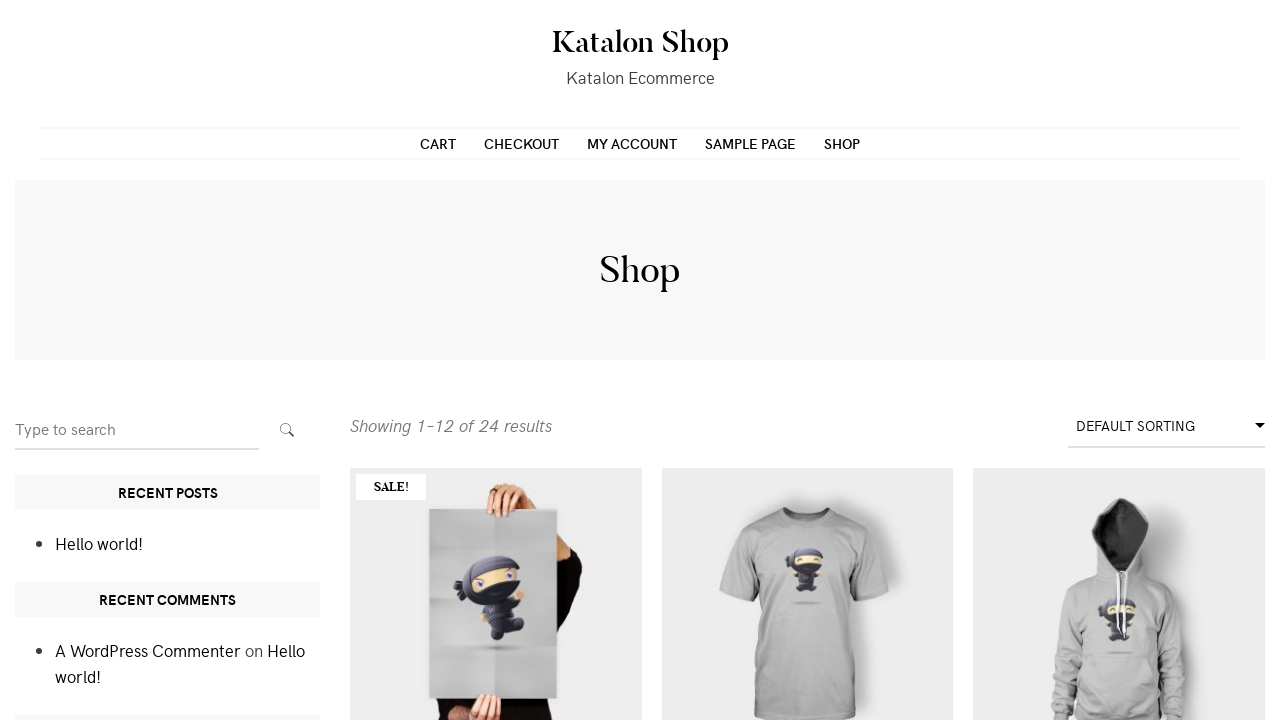

Filled search input with 'Flying Ninja' product name on input[name='s']
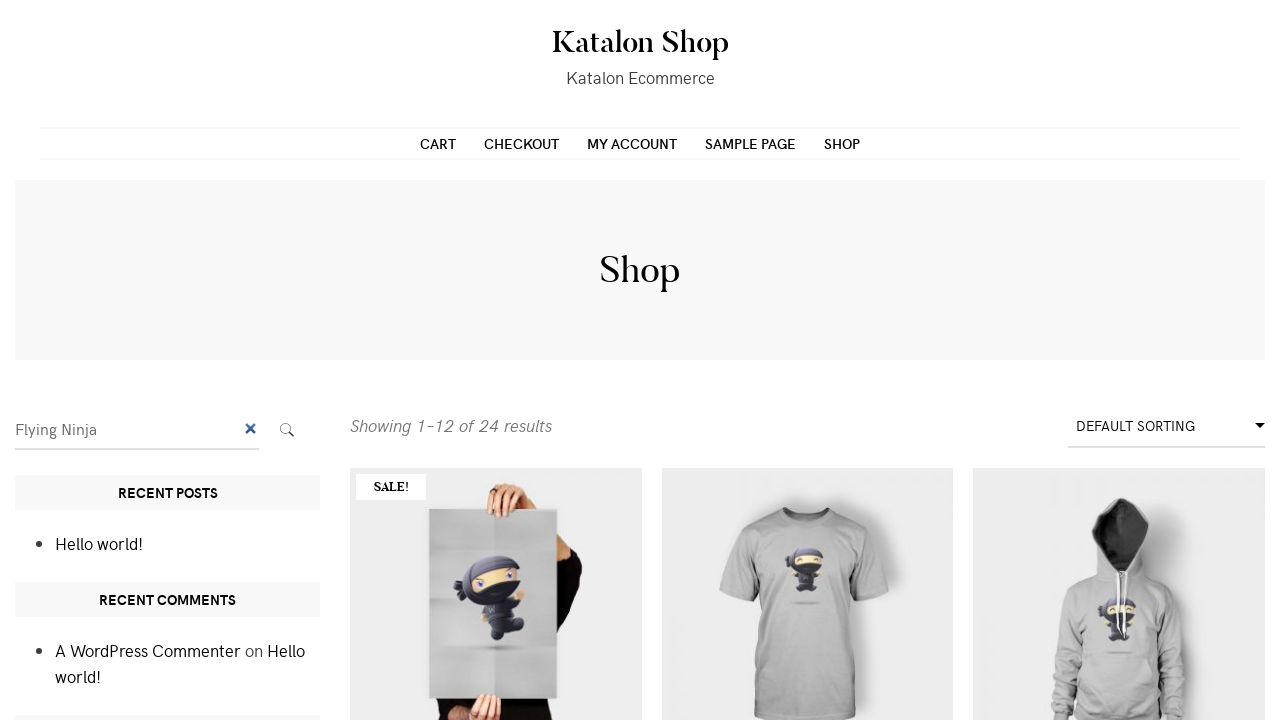

Clicked search submit button to search for Flying Ninja at (287, 430) on button.search-submit
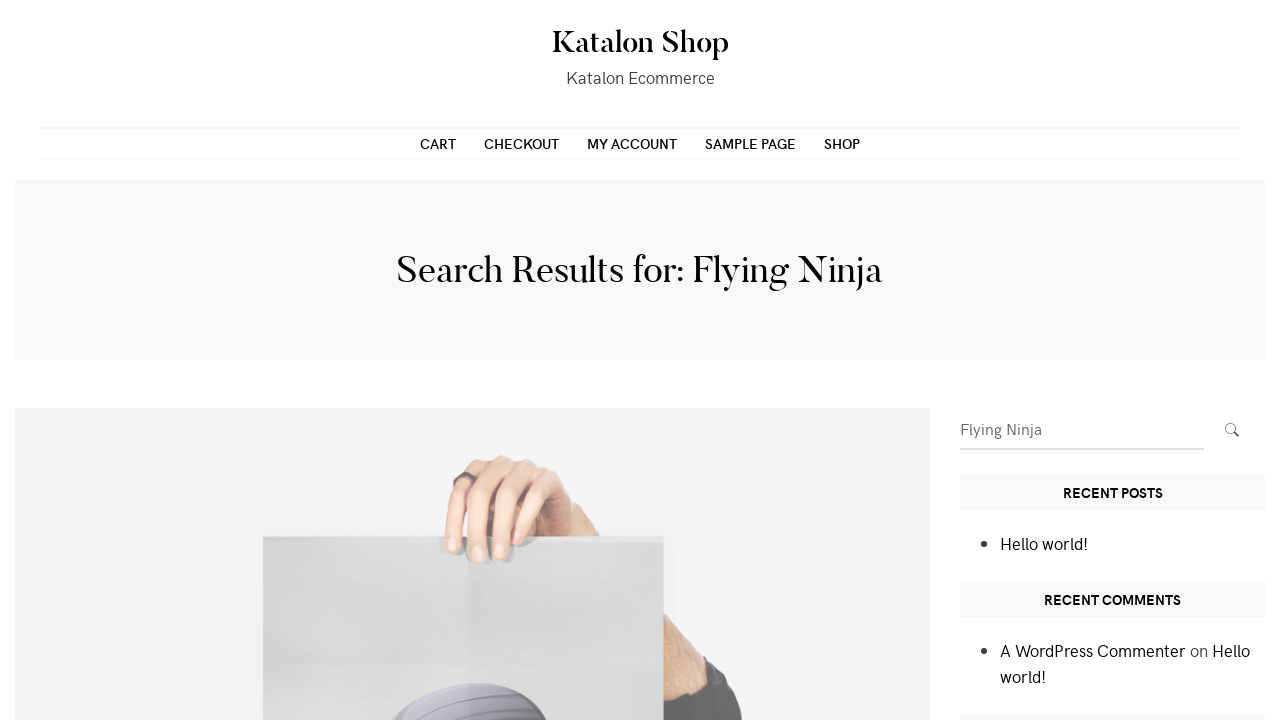

Waited for search results page to load completely
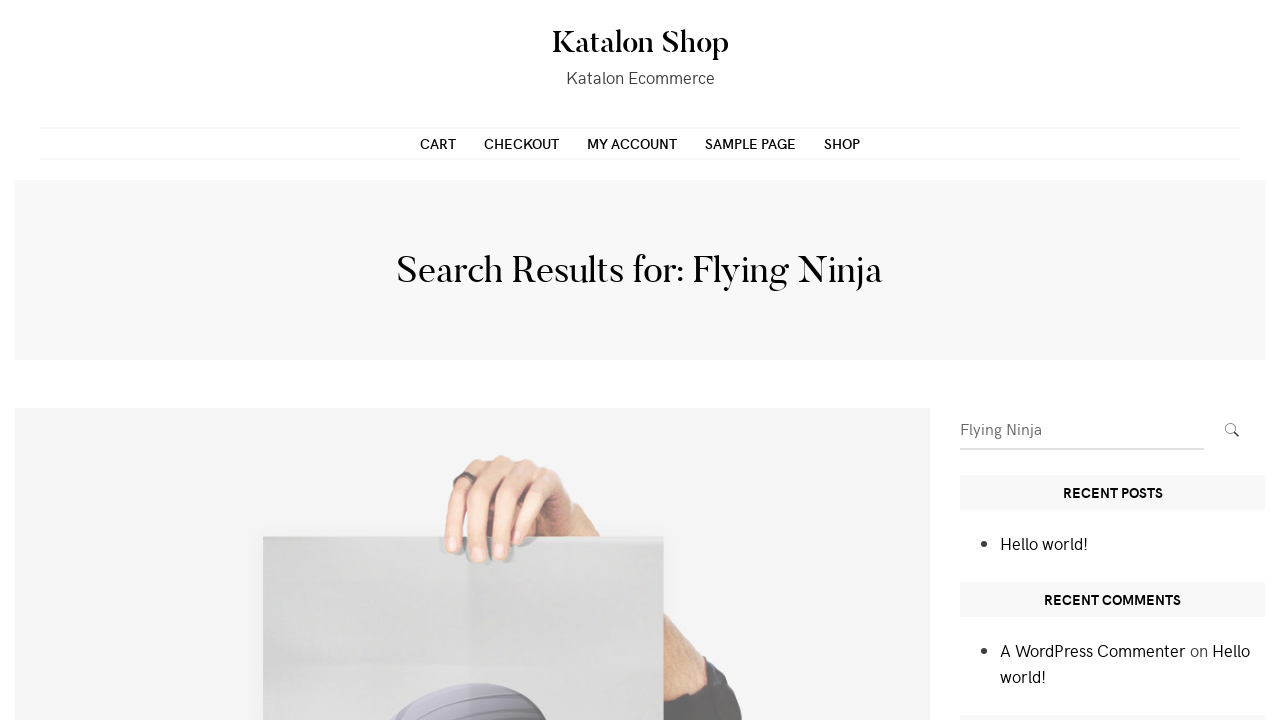

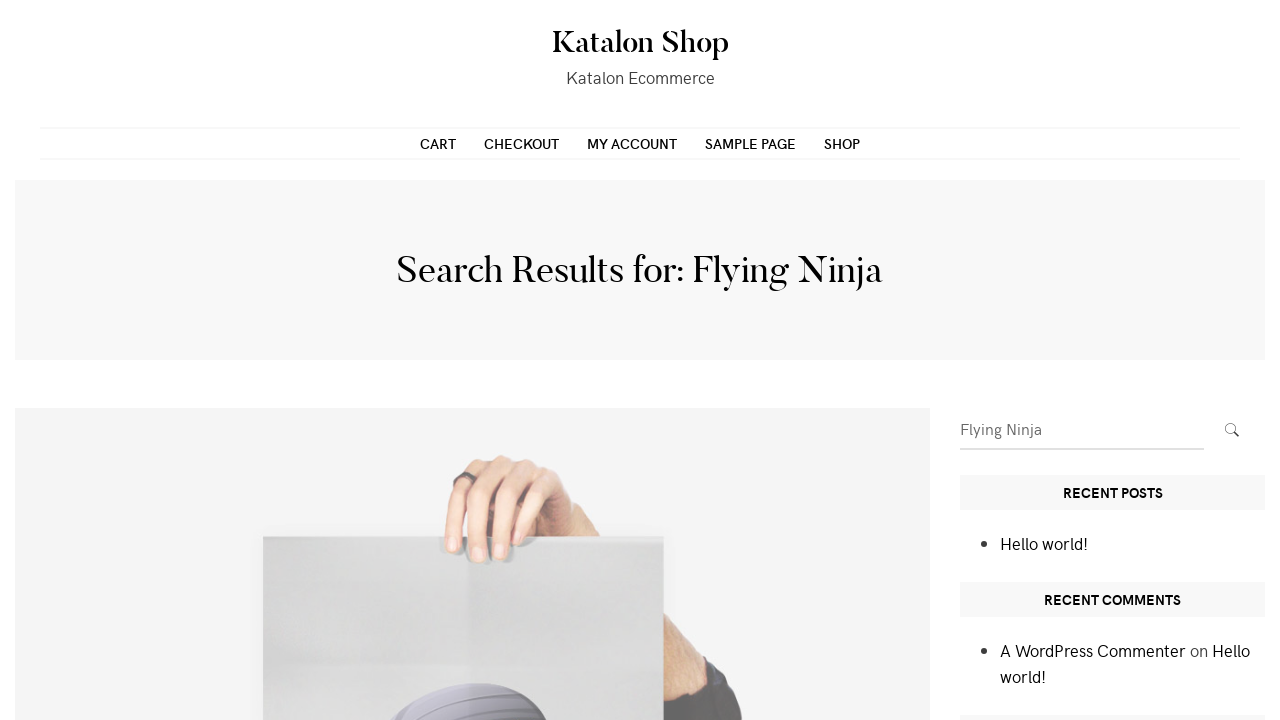